Verifies that the VCI homepage loads correctly and the page title contains 'VCI'

Starting URL: https://www.vci.de/startseite.jsp

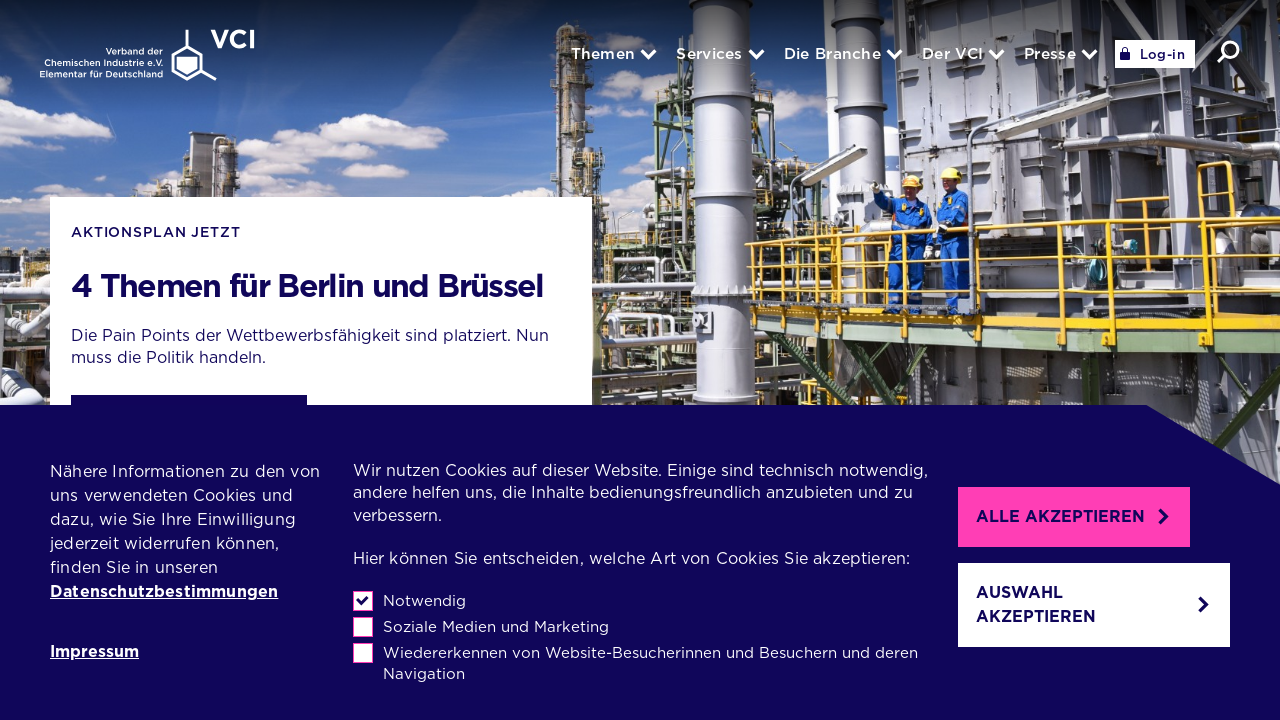

Navigated to VCI homepage at https://www.vci.de/startseite.jsp
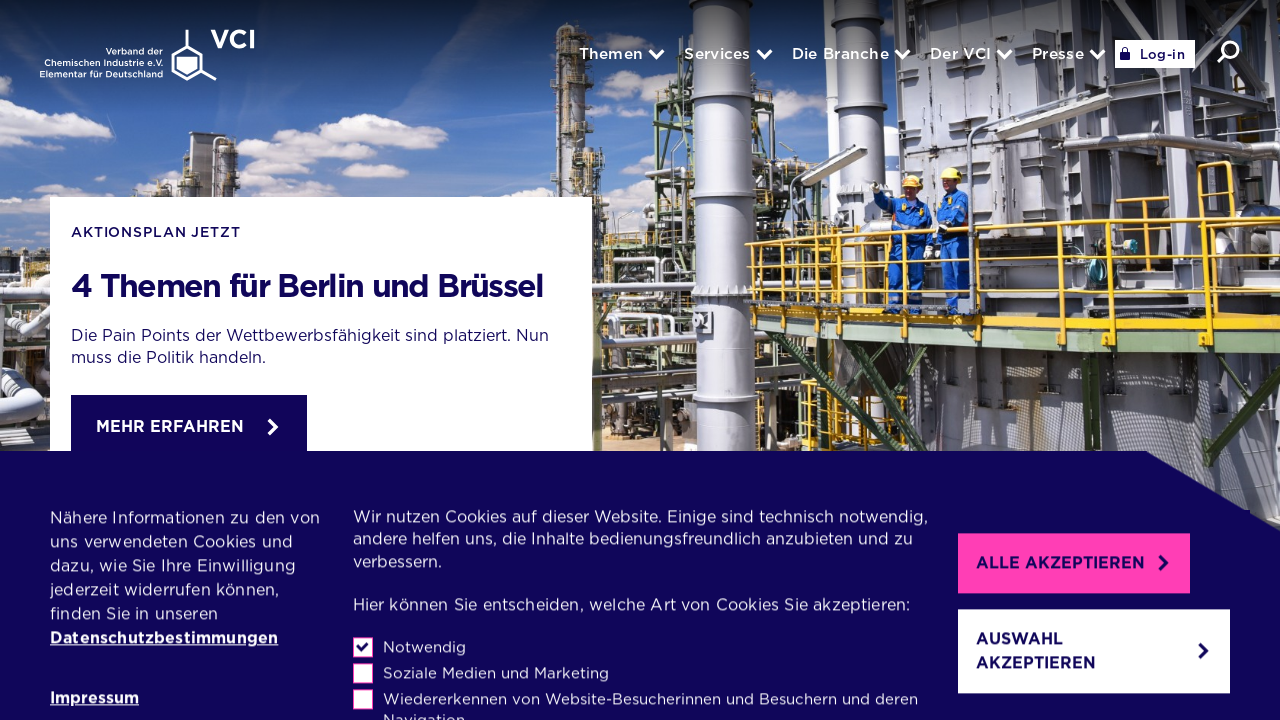

Retrieved page title
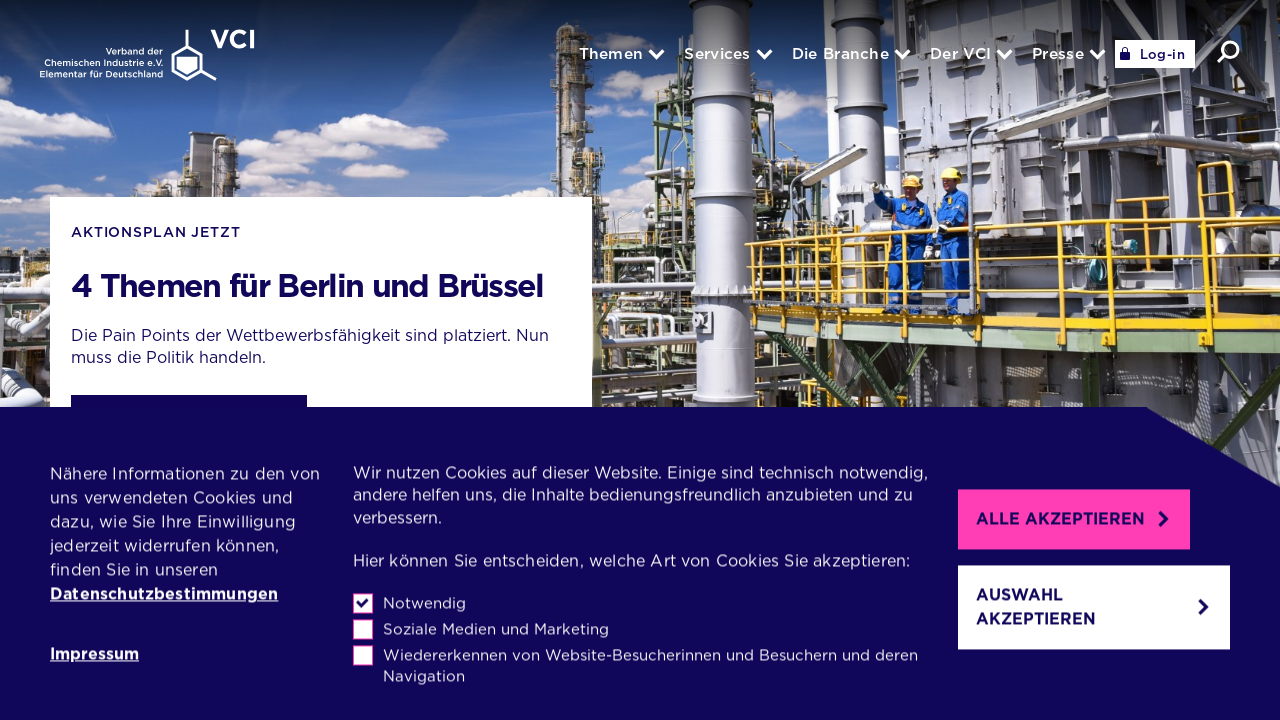

Verified that page title contains 'VCI'
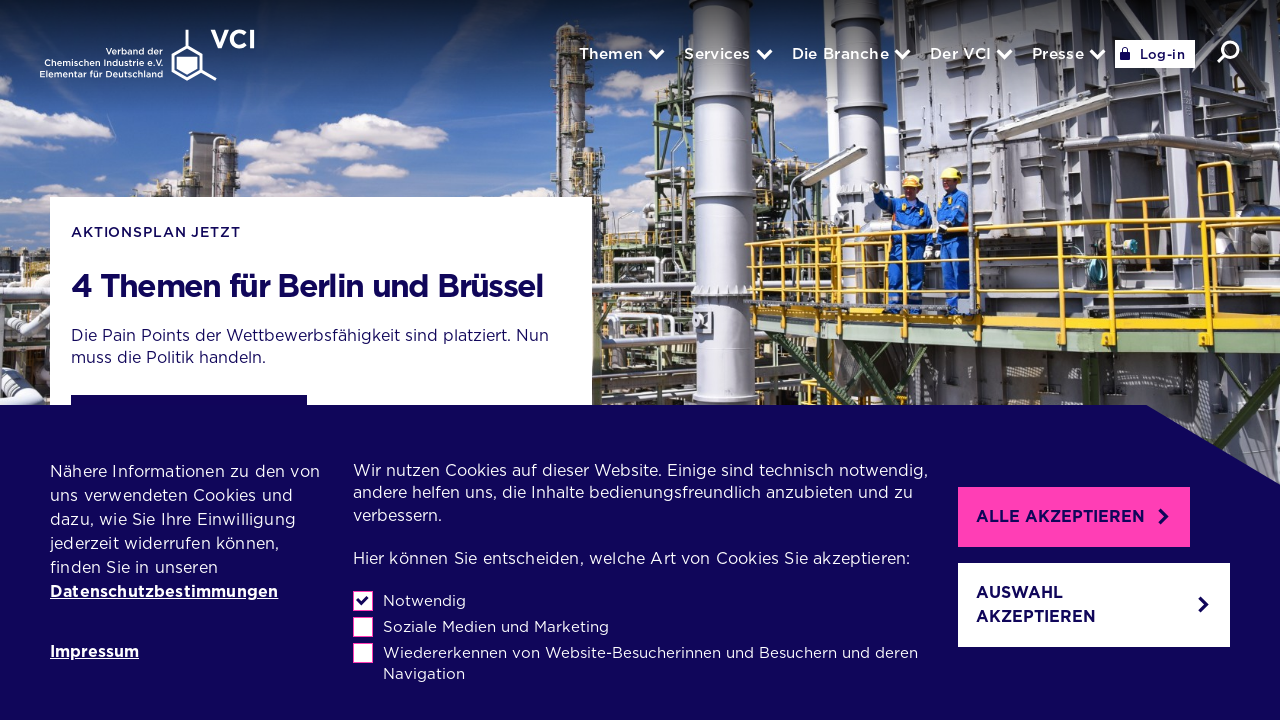

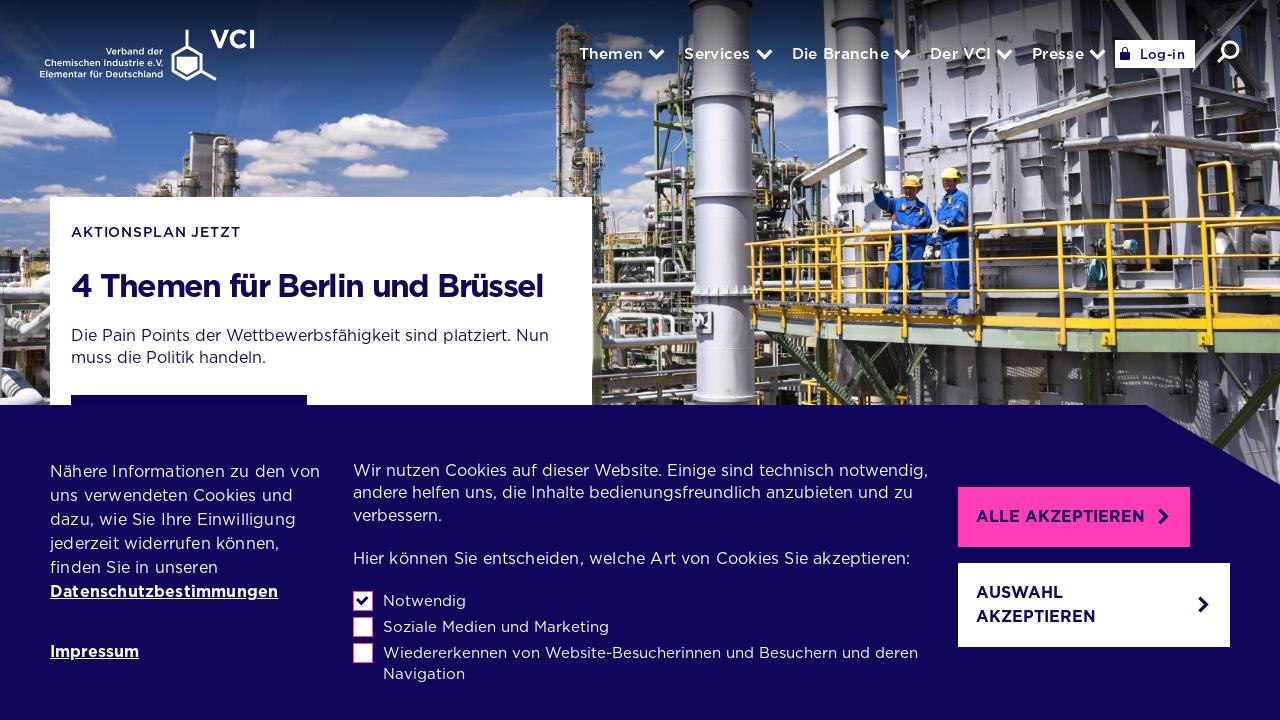